Clicks on the About link at the top of the page and verifies user is redirected to the about page

Starting URL: https://webshop-agil-testautomatiserare.netlify.app/

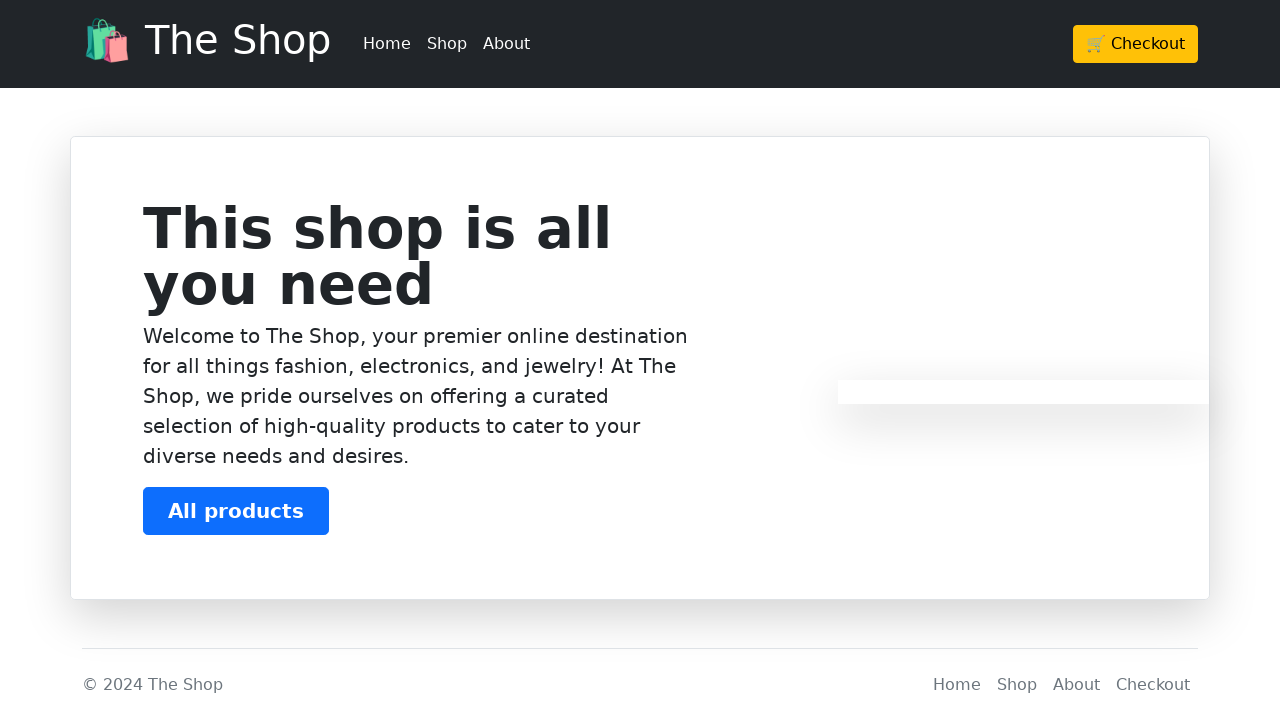

Clicked on the About link at the top of the page at (506, 44) on xpath=(//a[@class='nav-link px-2 text-white' and text()='About'])[1]
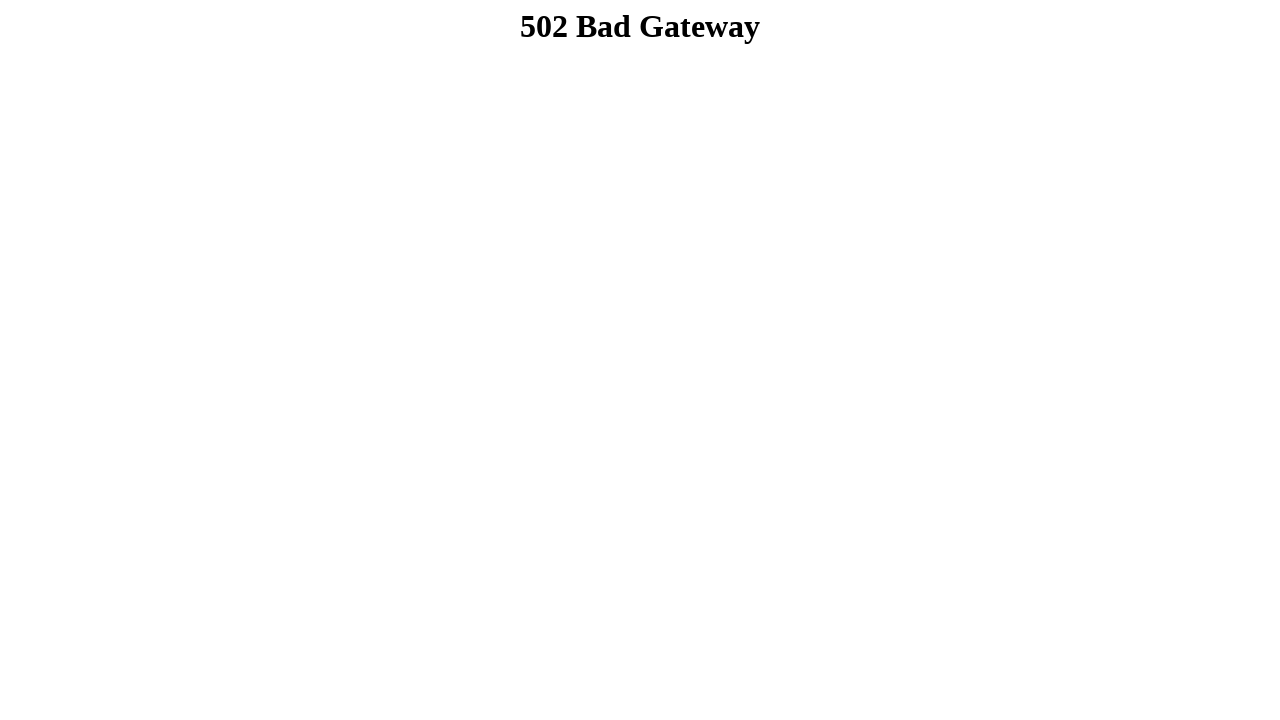

Verified redirect to about page
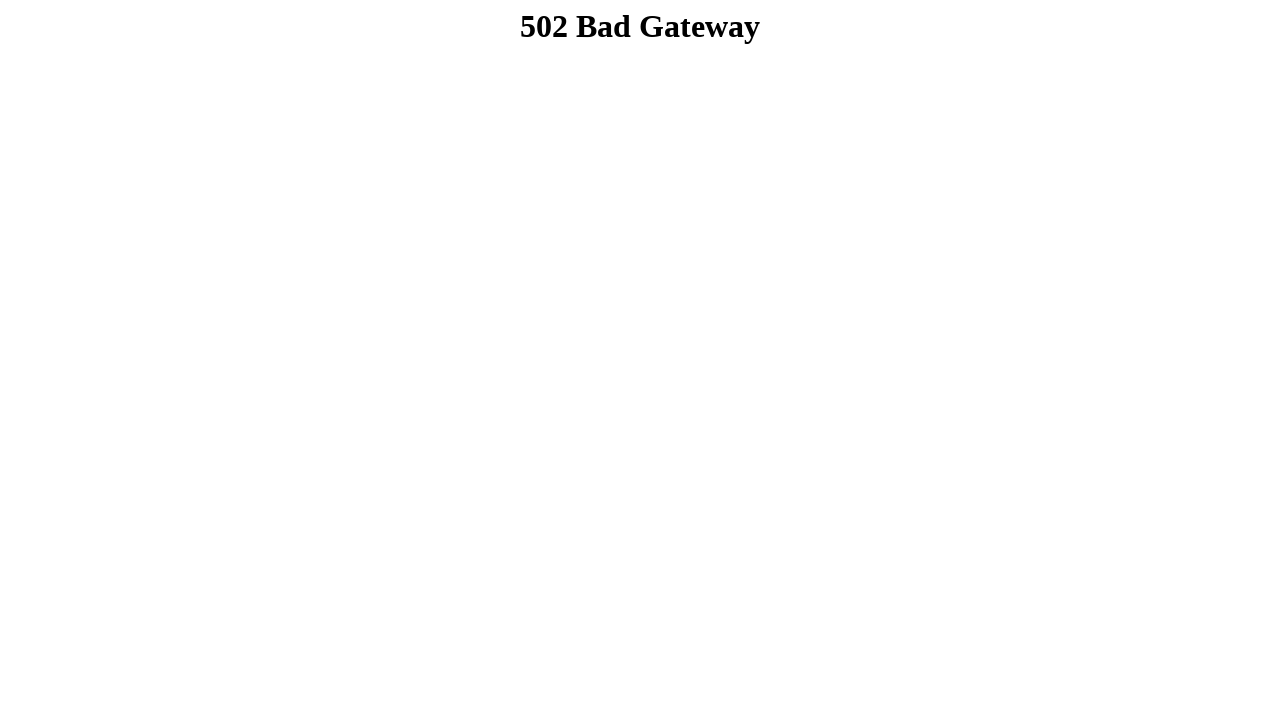

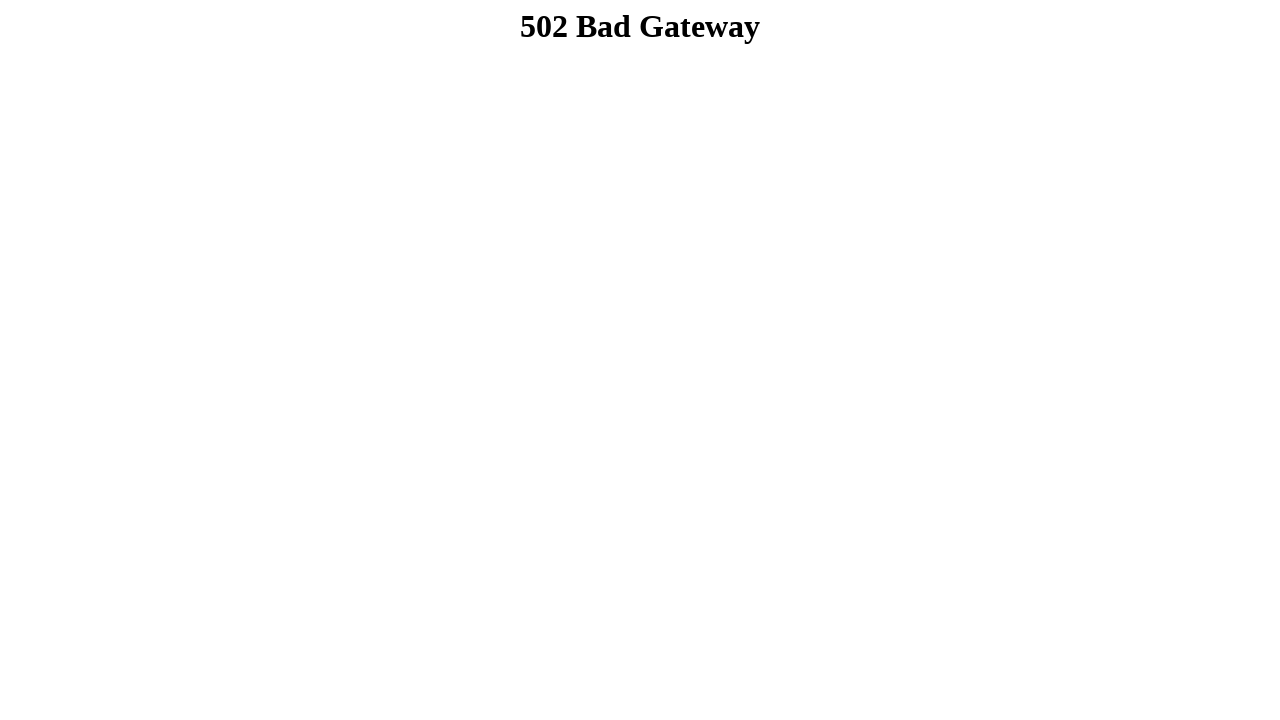